Tests a practice form by checking checkboxes, selecting options, filling password, submitting the form, verifying success message, navigating to shop, and adding a product to cart

Starting URL: https://rahulshettyacademy.com/angularpractice/

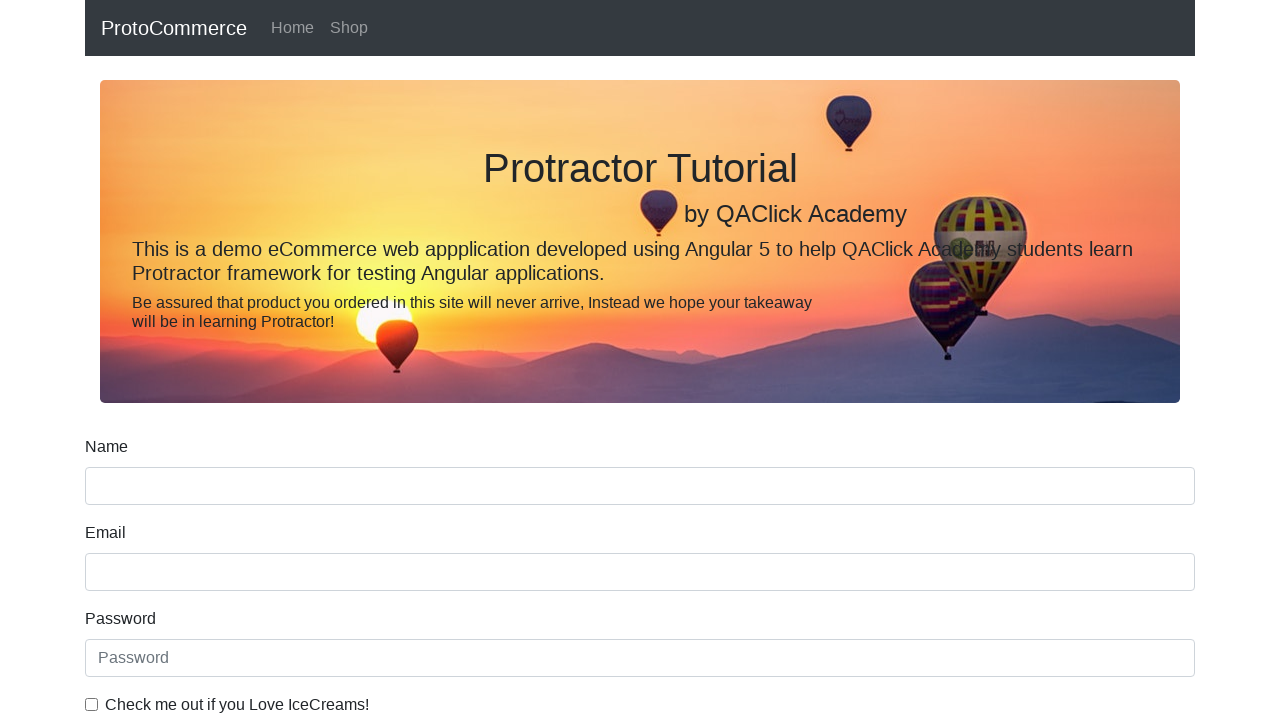

Checked ice cream checkbox at (92, 704) on internal:label="Check me out if you Love IceCreams!"i
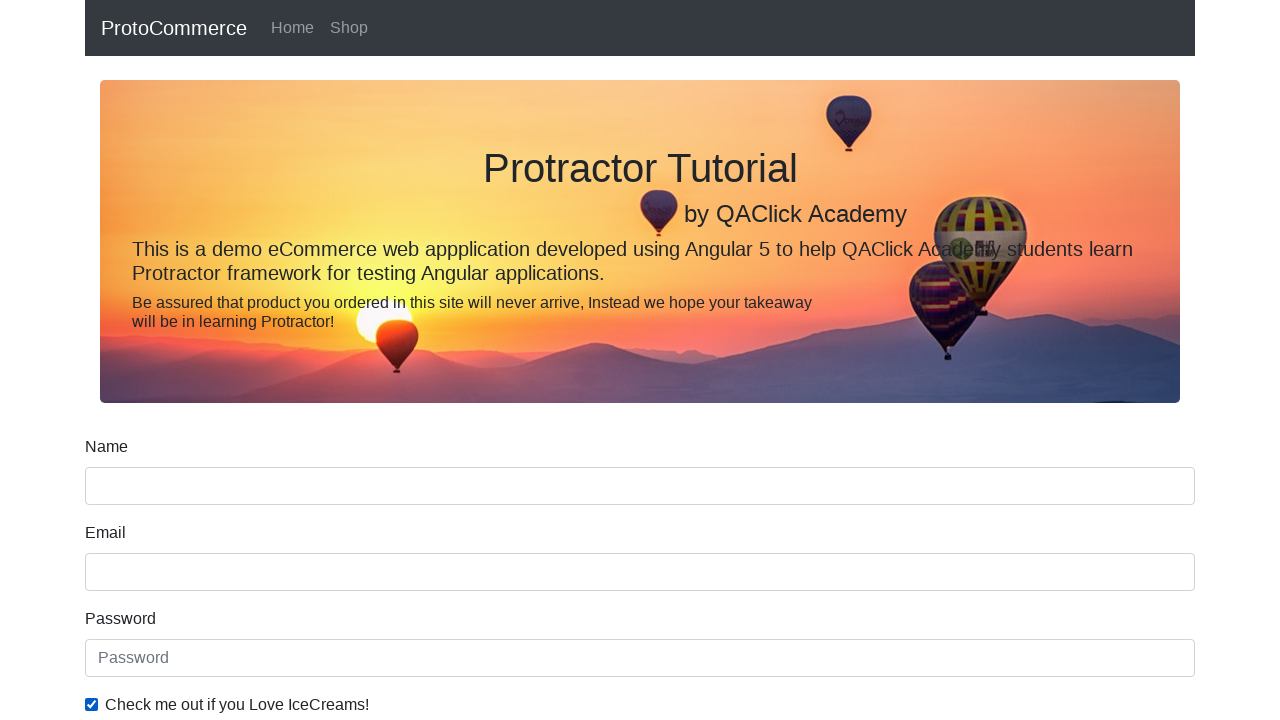

Selected Employed radio button at (326, 360) on internal:label="Employed"i
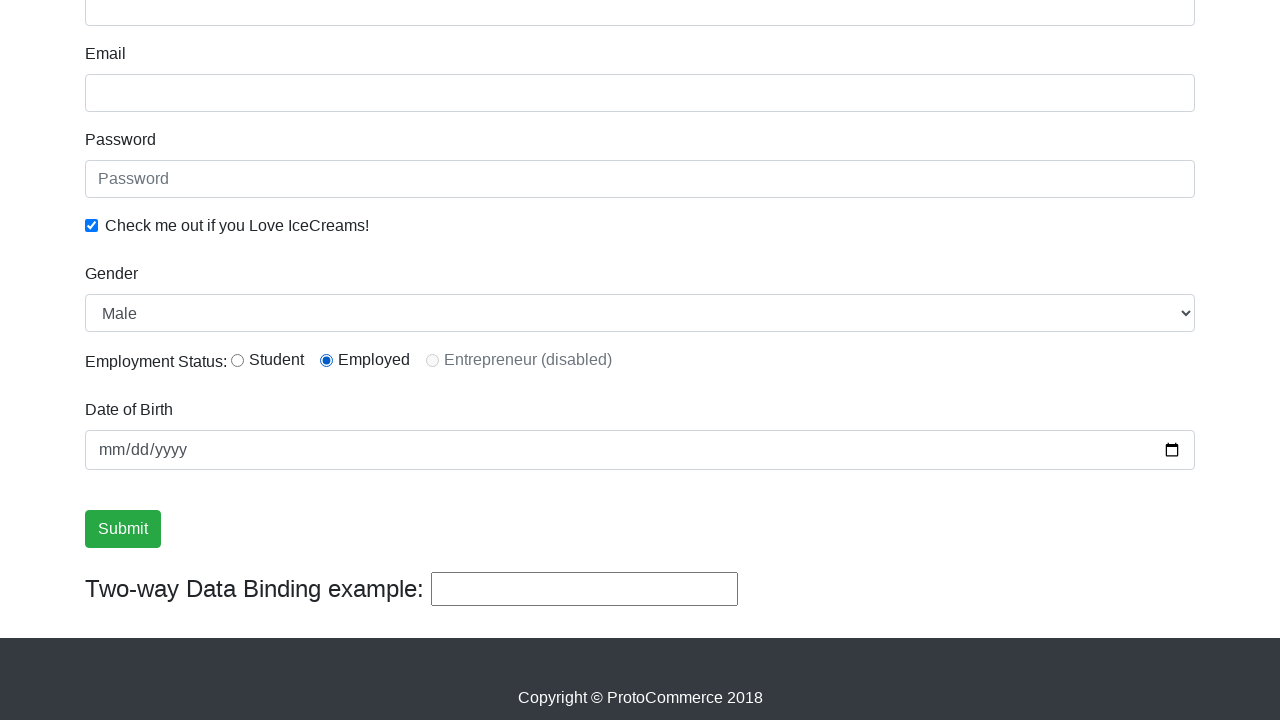

Selected Female from Gender dropdown on internal:label="Gender"i
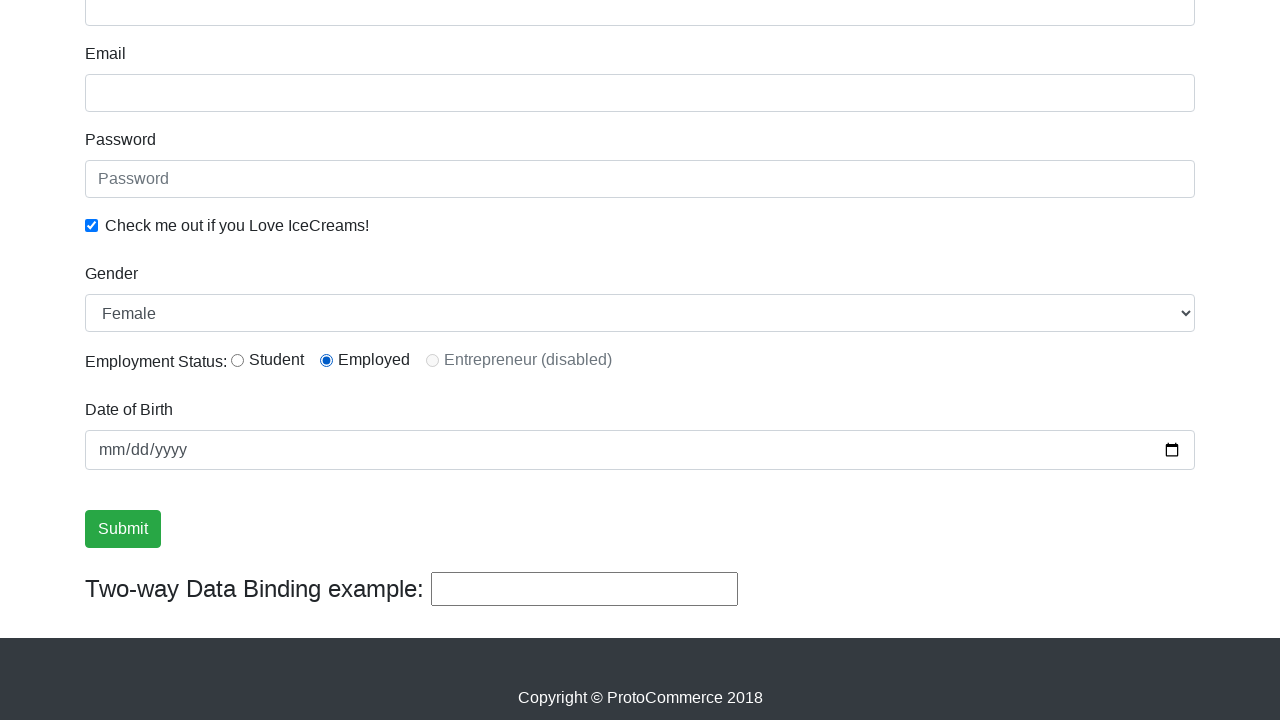

Filled password field with 'abc123' on internal:attr=[placeholder="Password"i]
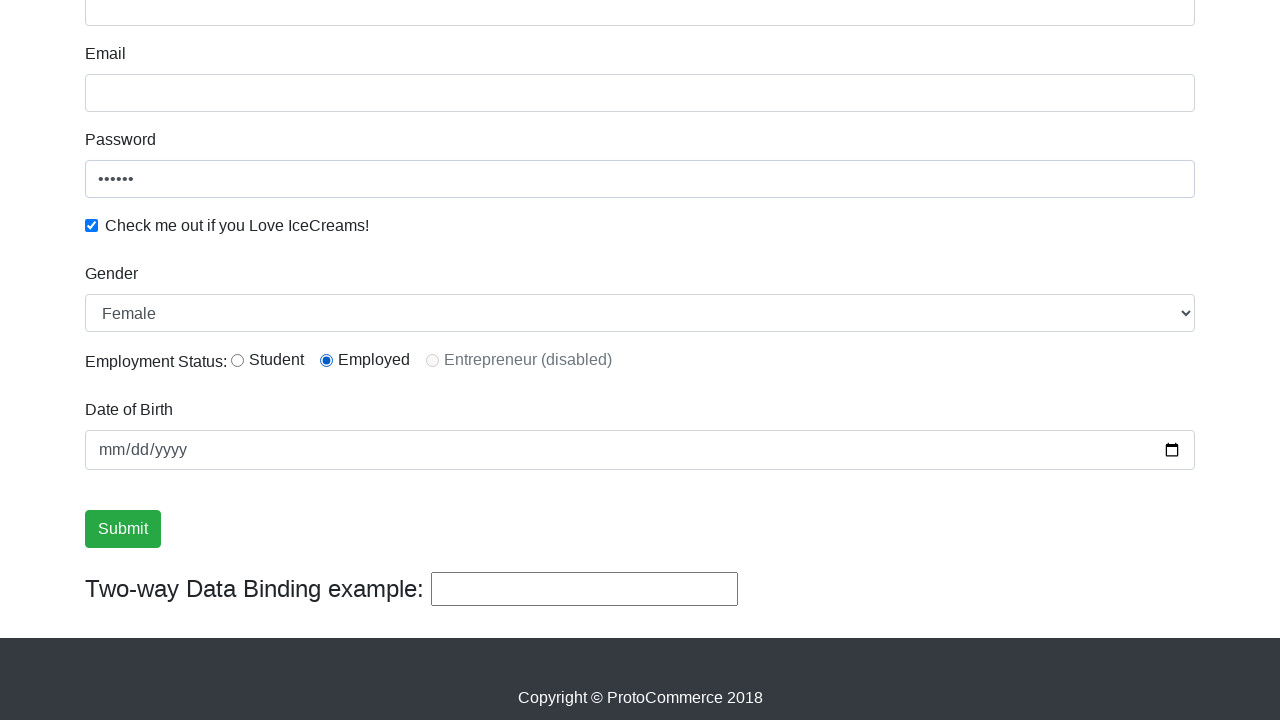

Clicked Submit button to submit form at (123, 529) on internal:role=button[name="Submit"i]
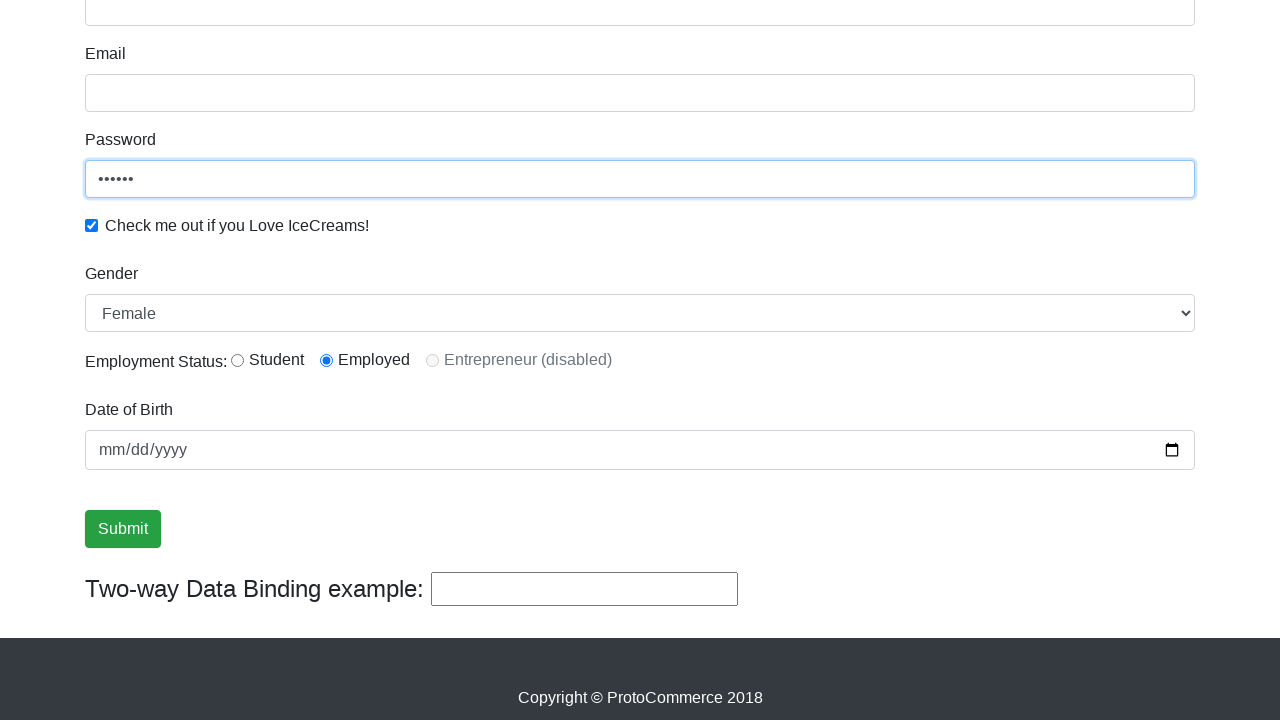

Verified success message is visible
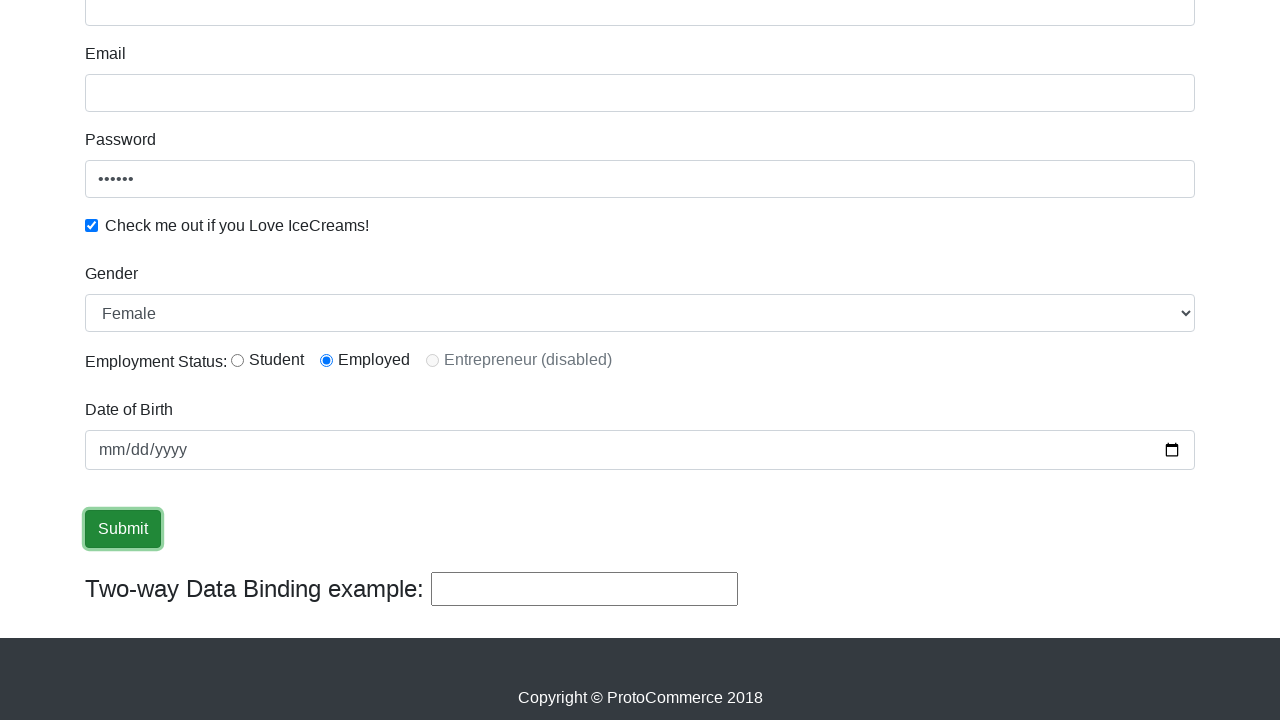

Navigated to Shop page at (349, 28) on internal:role=link[name="Shop"i]
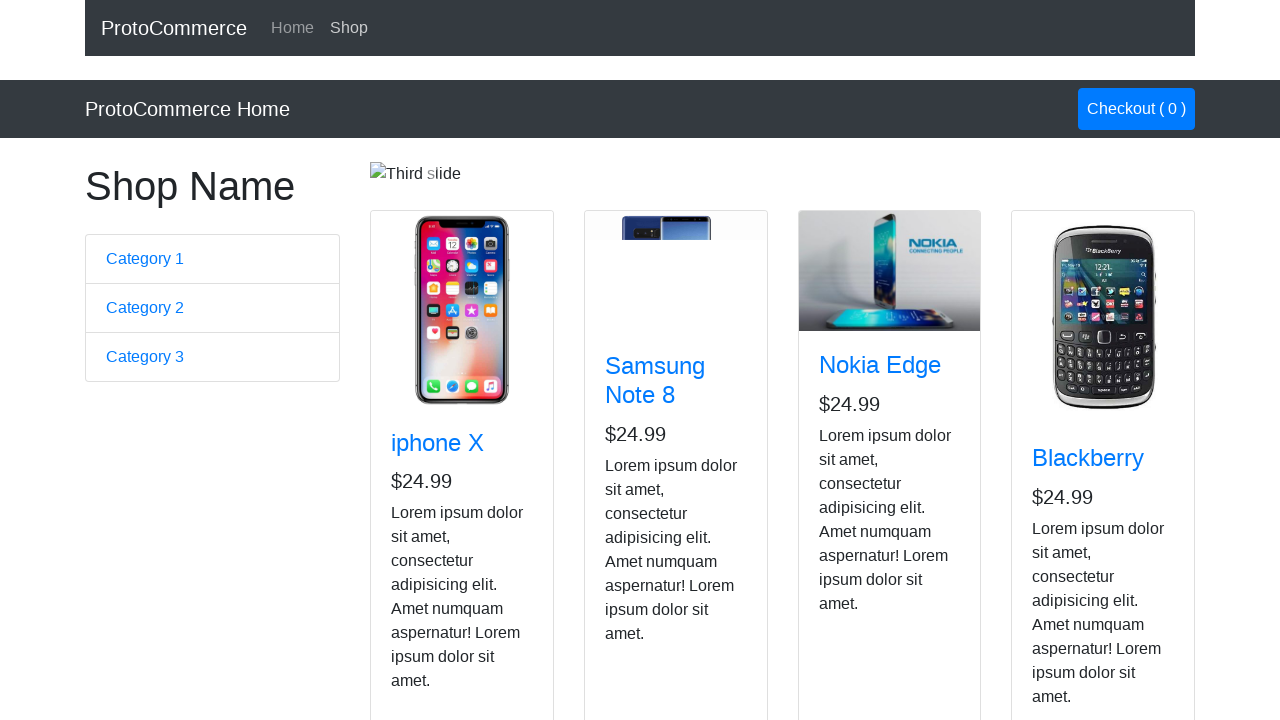

Added Nokia Edge product to cart at (854, 528) on xpath=//app-card >> internal:has-text="Nokia Edge"i >> internal:role=button[name
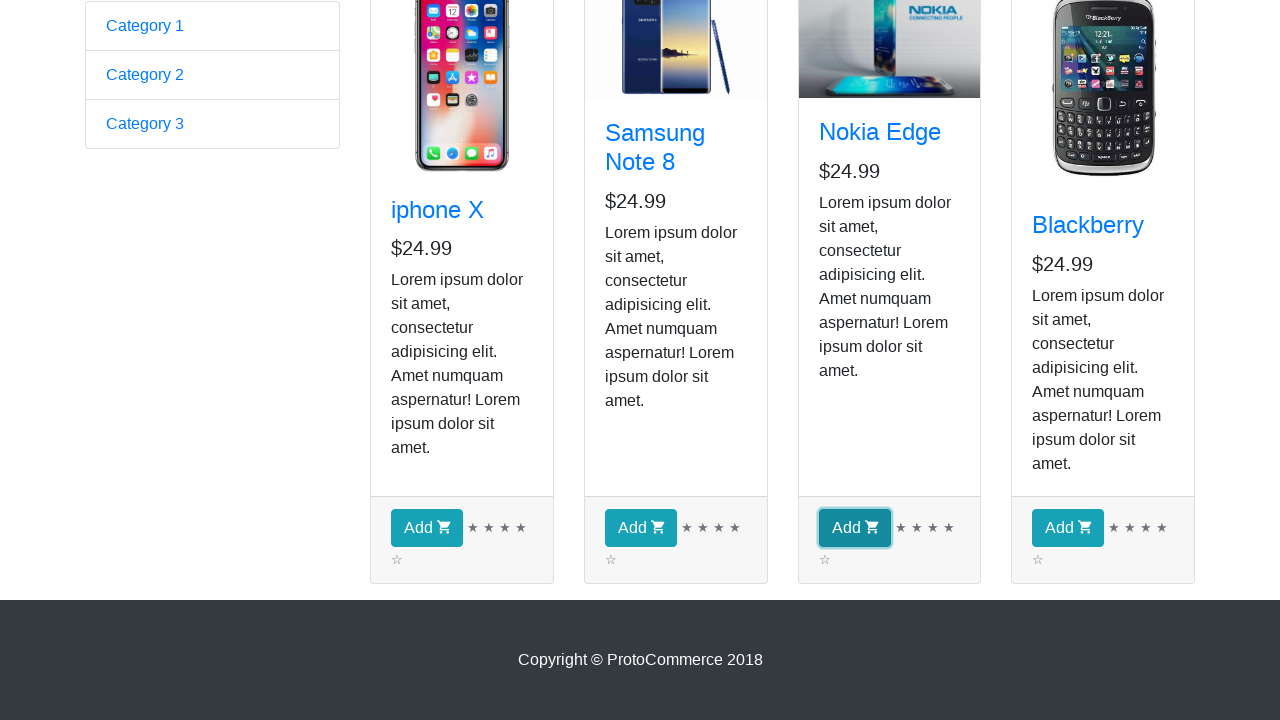

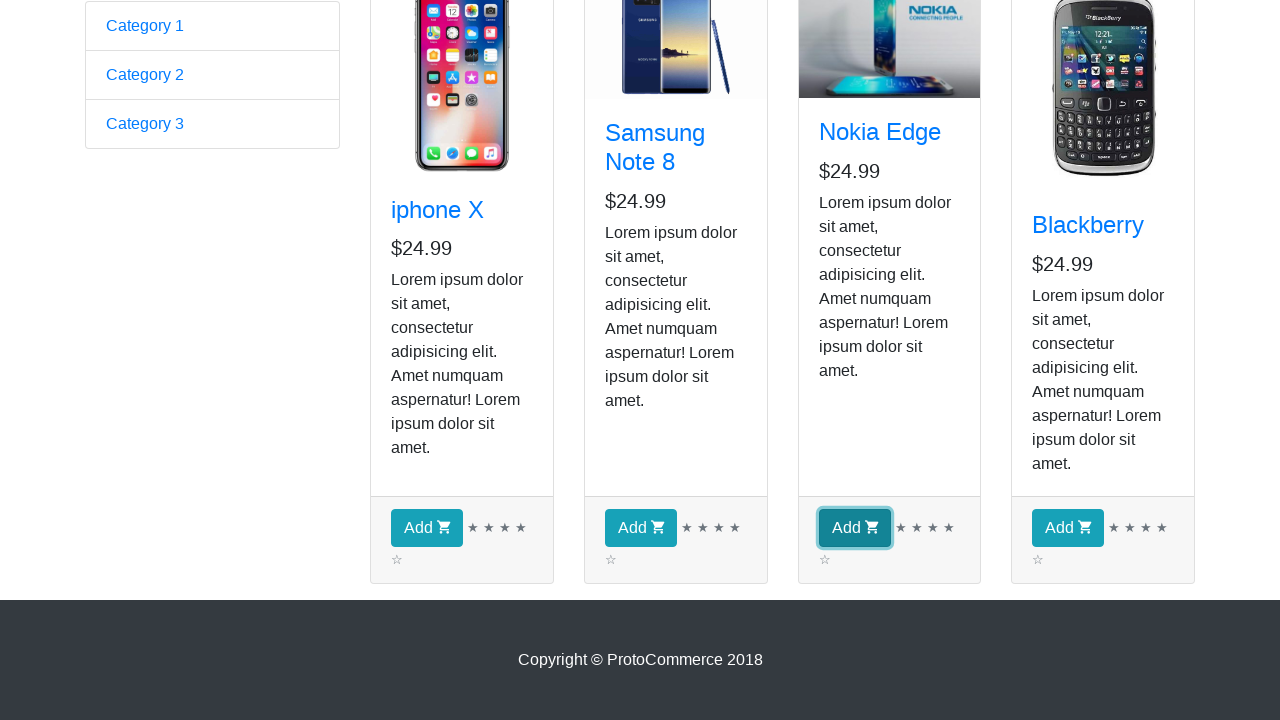